Tests data table sorting in descending order by clicking the dues column header twice (table with attributes/classes)

Starting URL: http://the-internet.herokuapp.com/tables

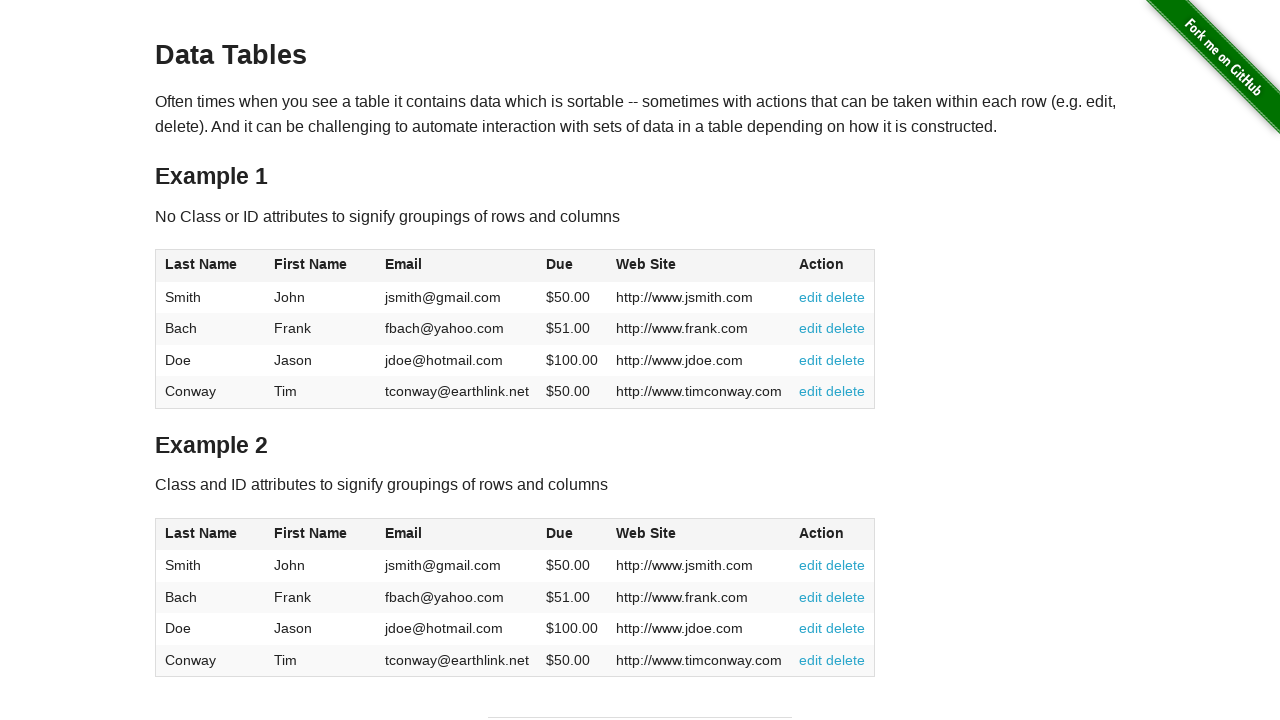

Clicked dues column header to sort ascending at (560, 533) on #table2 thead .dues
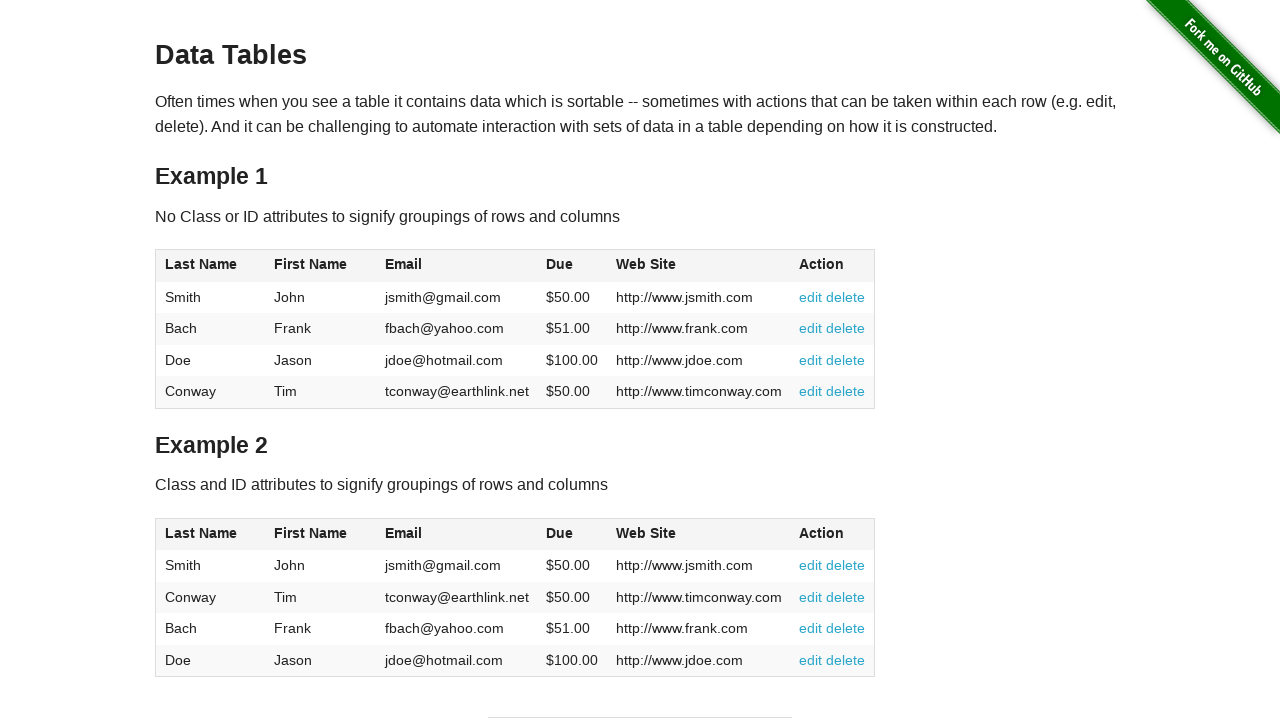

Clicked dues column header again to sort descending at (560, 533) on #table2 thead .dues
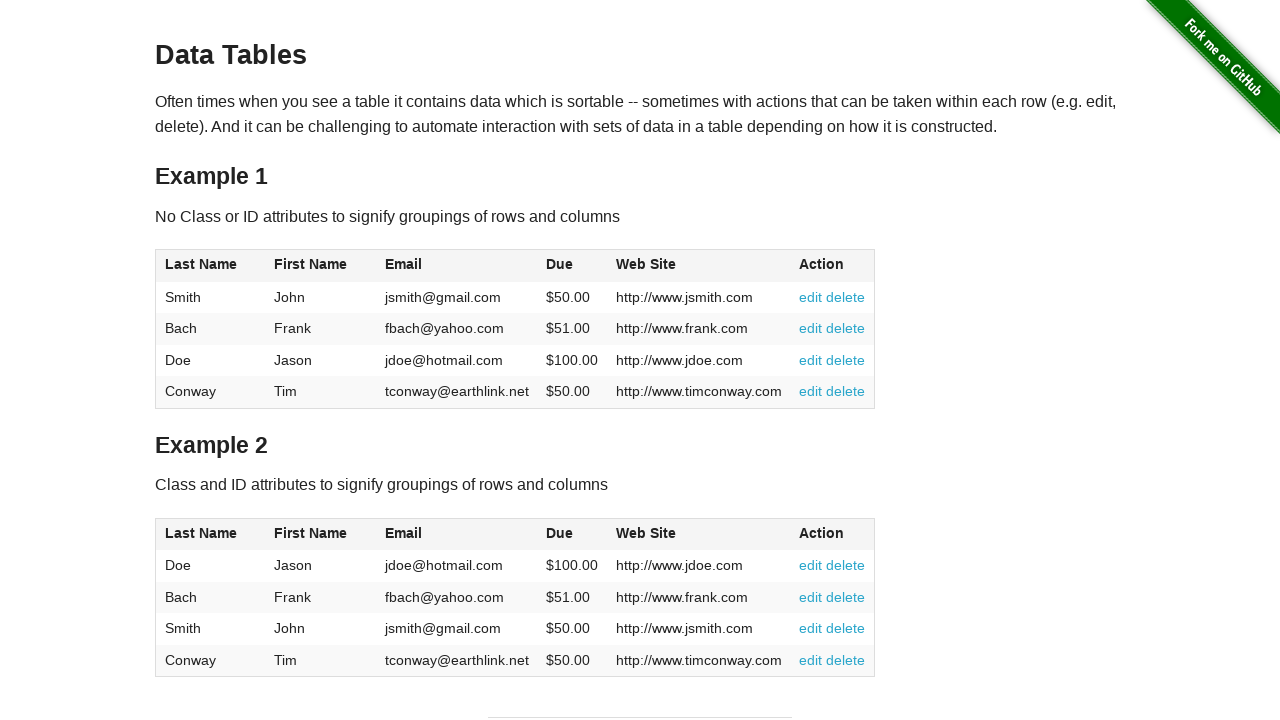

Data table sorted in descending order by dues column
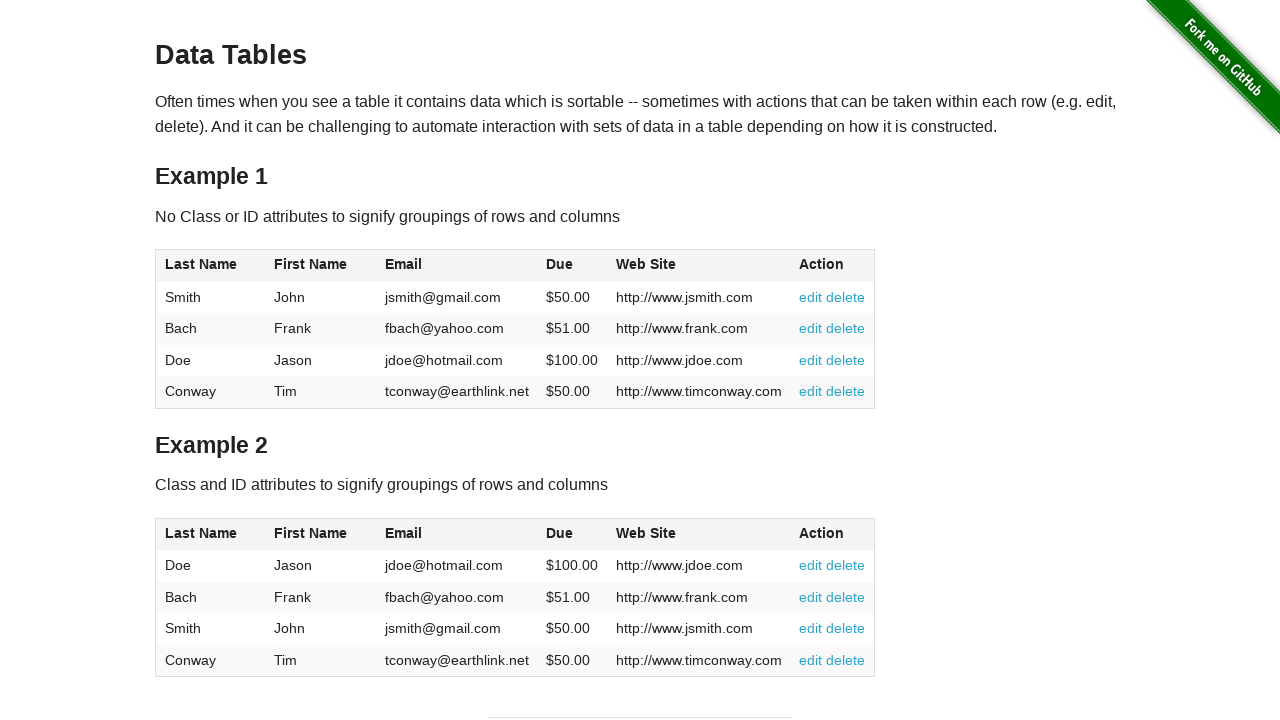

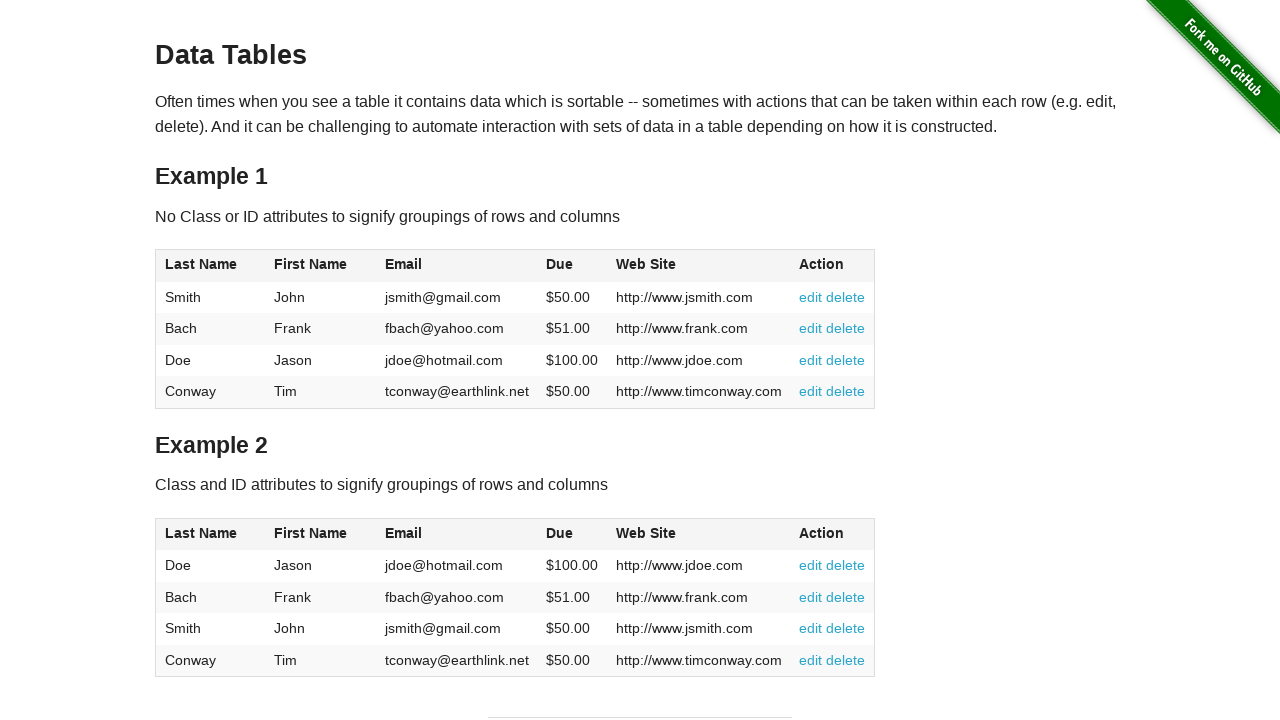